Tests confirm dialog by clicking a button to trigger a confirm box and accepting it

Starting URL: https://www.lambdatest.com/selenium-playground/javascript-alert-box-demo

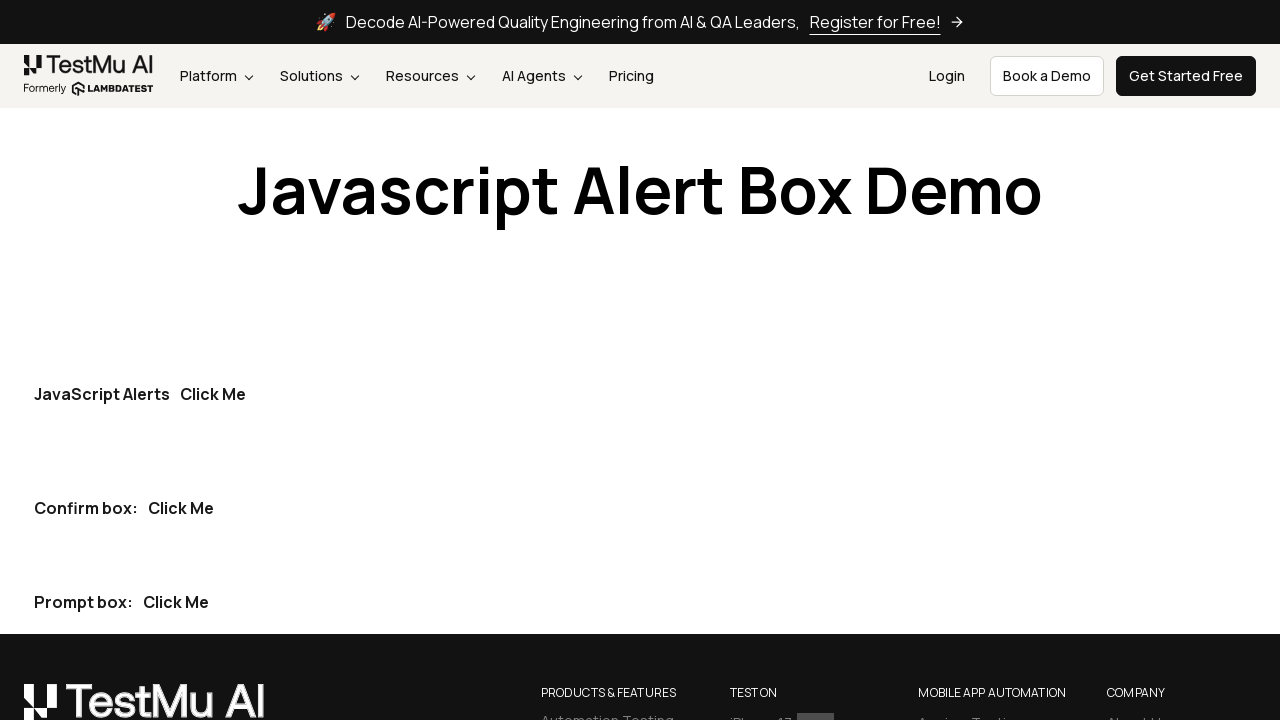

Set up dialog handler to accept confirm dialogs
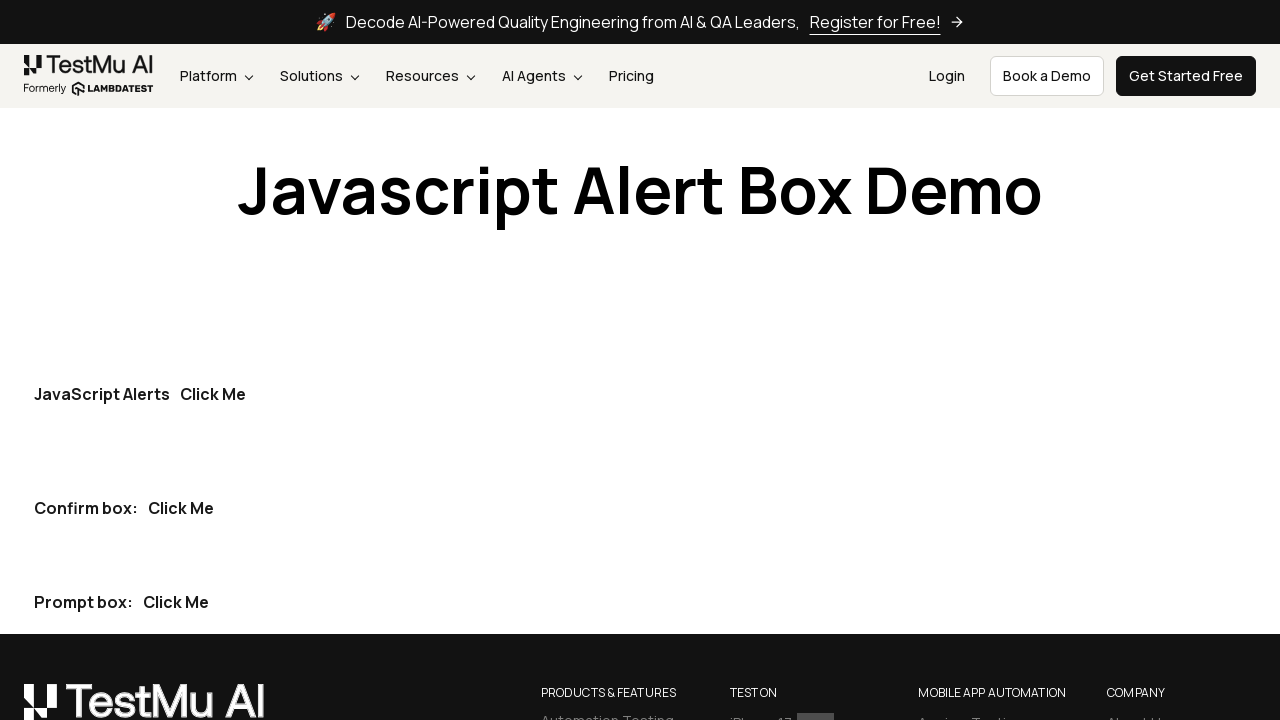

Clicked confirm box button to trigger confirm dialog at (181, 508) on xpath=//p[text()="Confirm box:"]/button
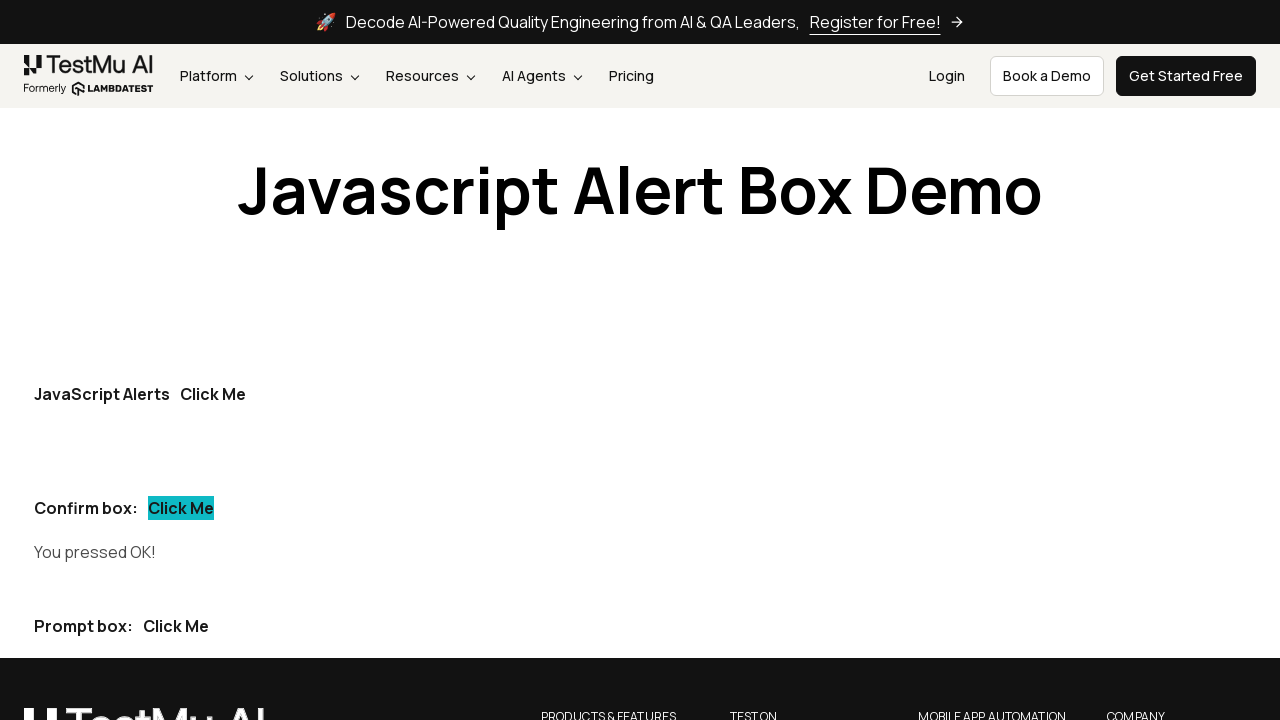

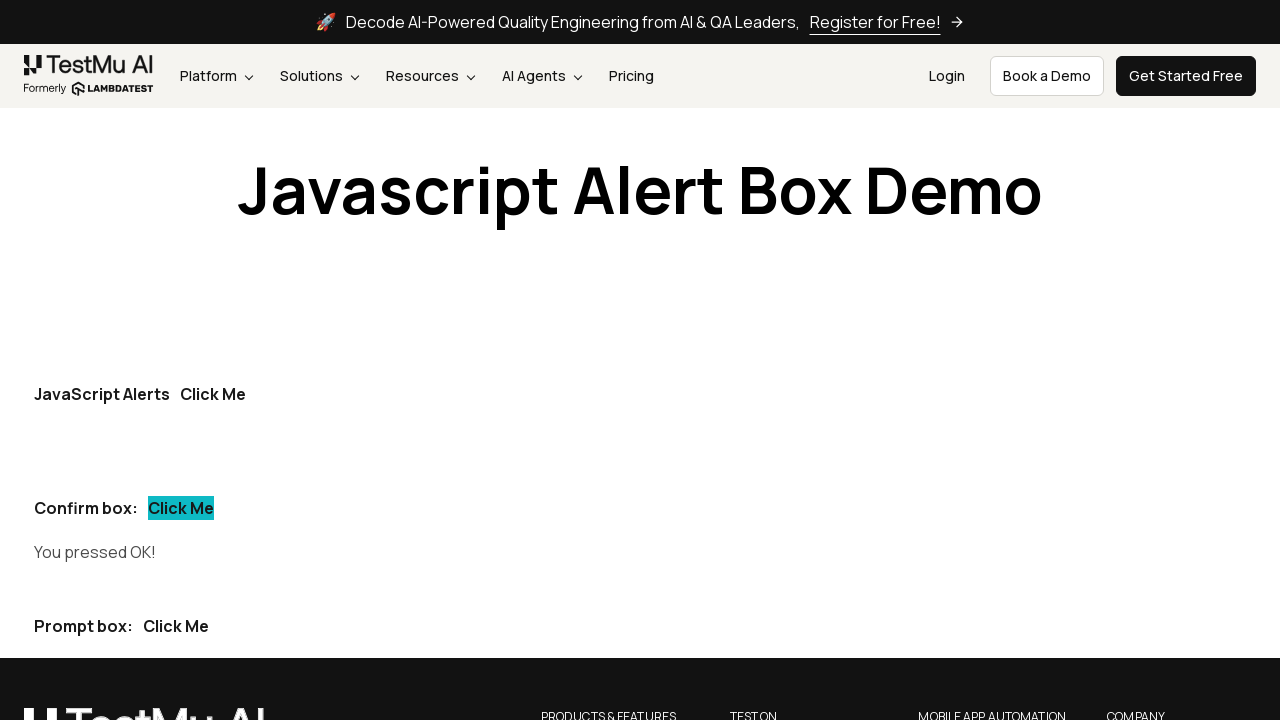